Clicks on the Technologies navigation menu item to expand or navigate to the technologies section

Starting URL: https://www.tranktechnologies.com/

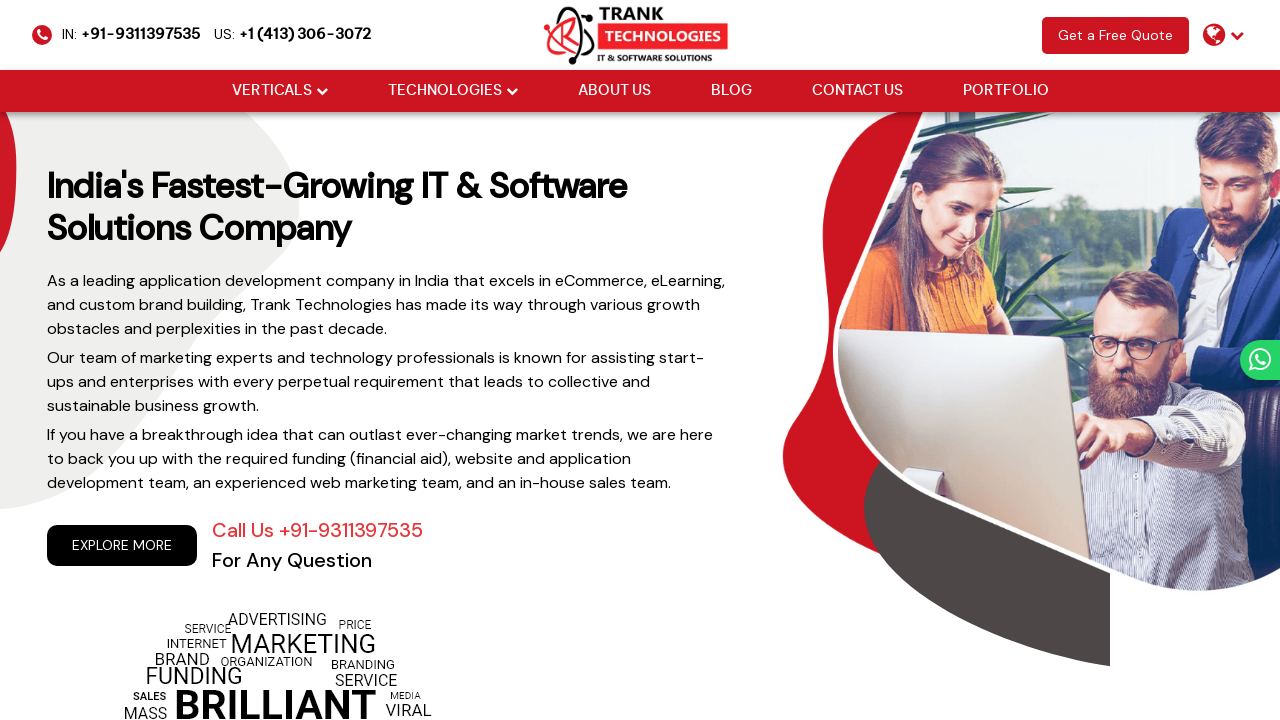

Clicked on Technologies navigation menu item to expand or navigate to the technologies section at (444, 91) on xpath=//a[@href='#'][normalize-space()='Technologies']
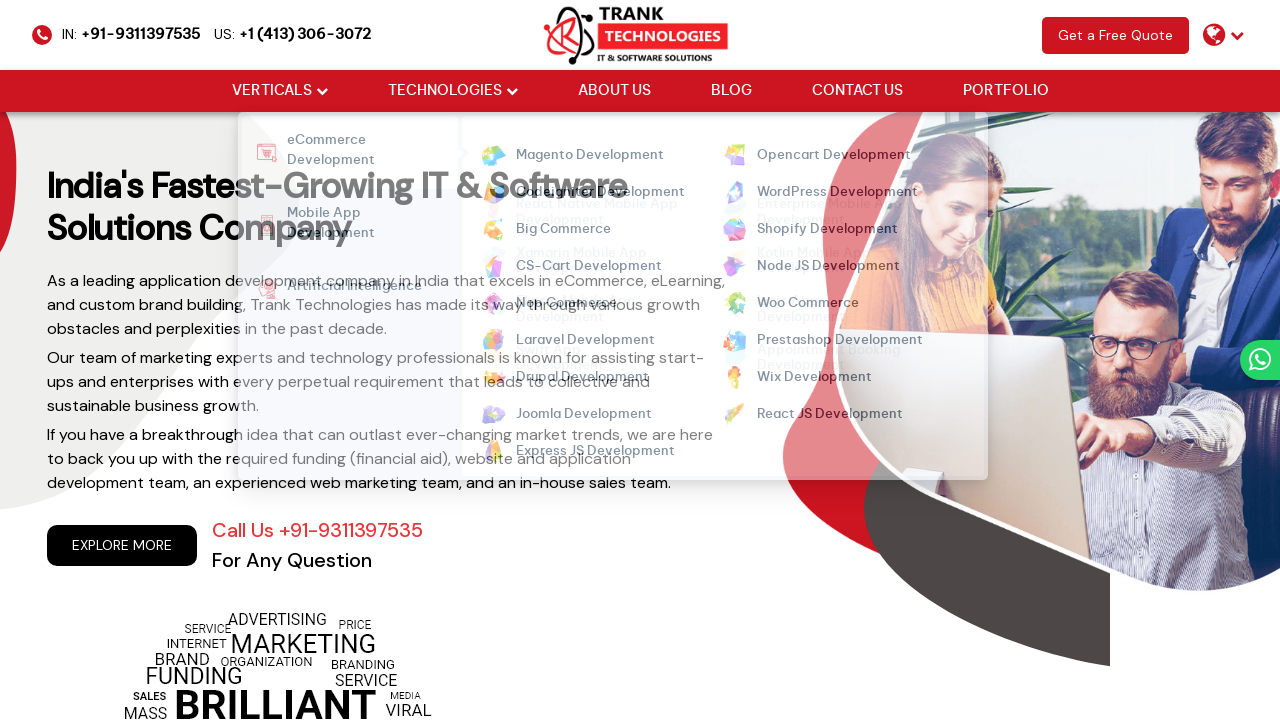

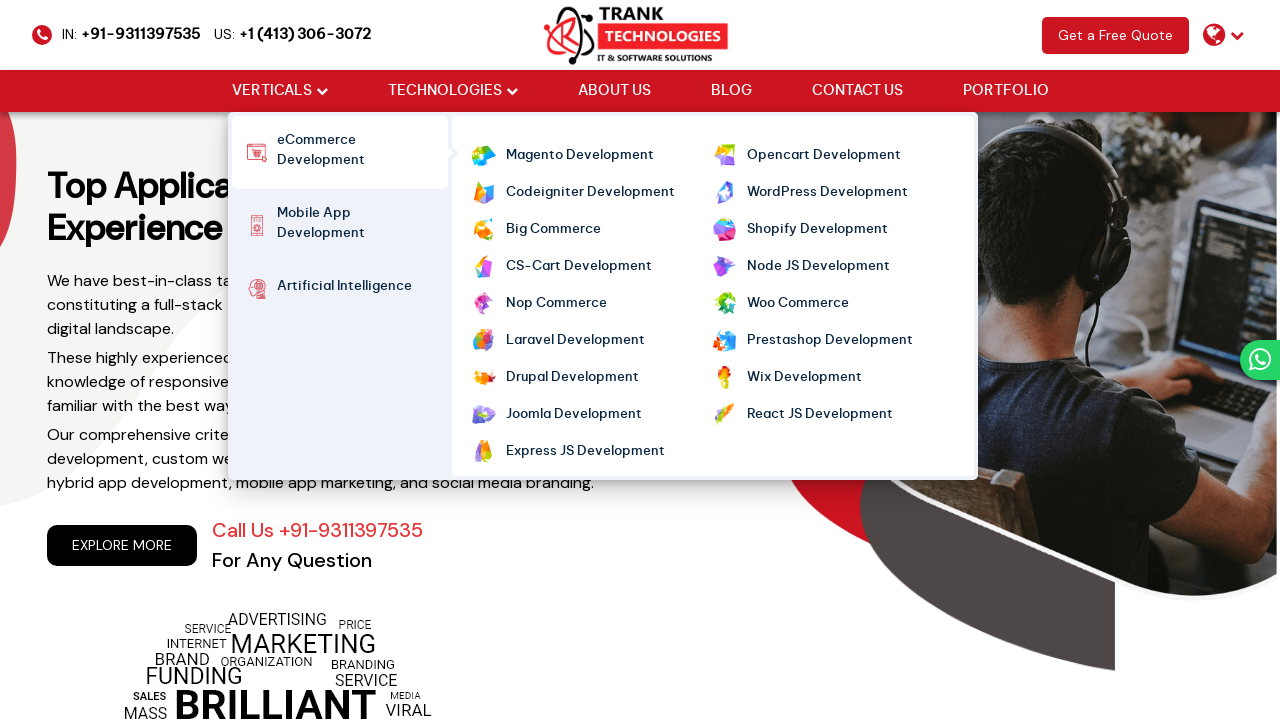